Waits for price to reach $100, books the item, solves a mathematical challenge, and submits the answer

Starting URL: https://suninjuly.github.io/explicit_wait2.html

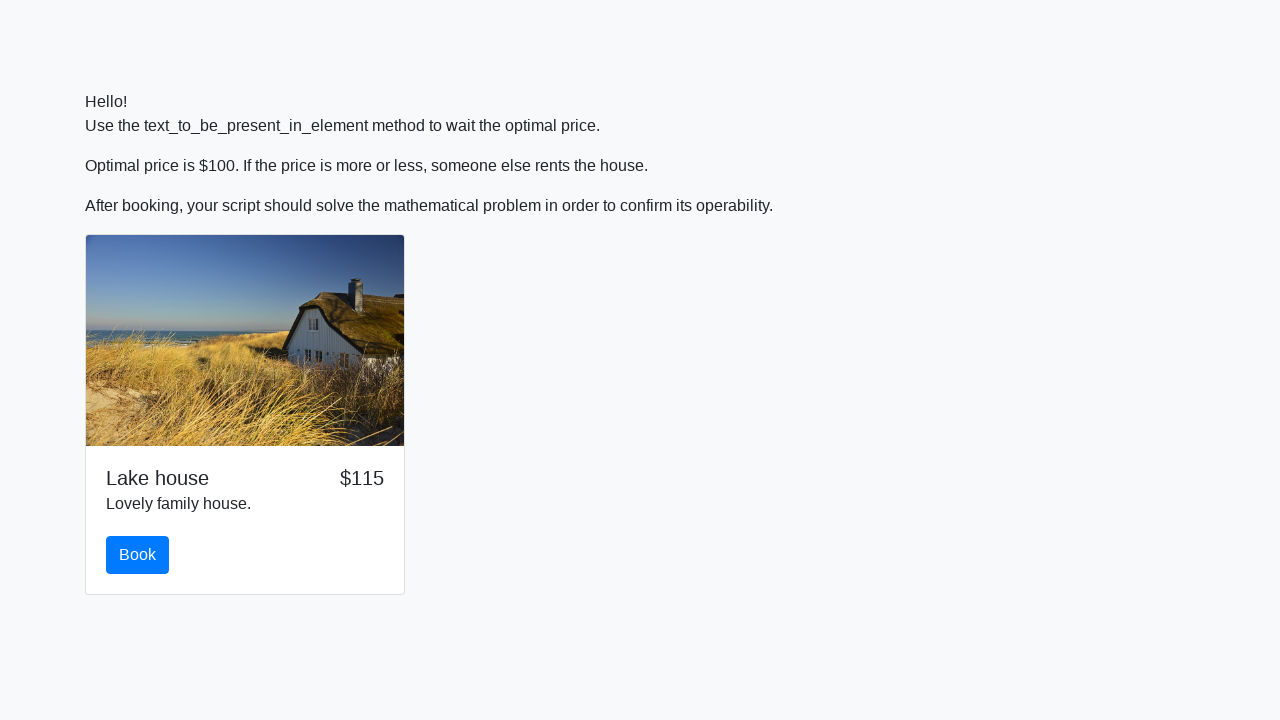

Waited for price to reach $100
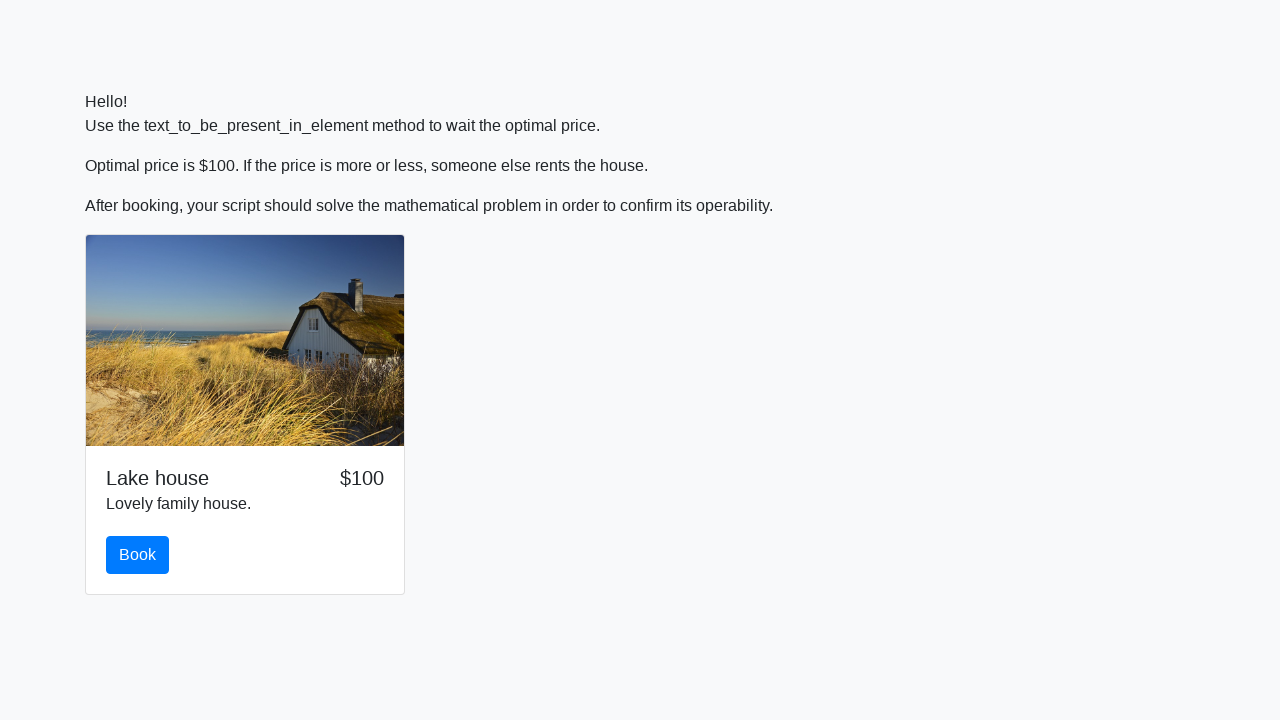

Clicked the book button at (138, 555) on #book
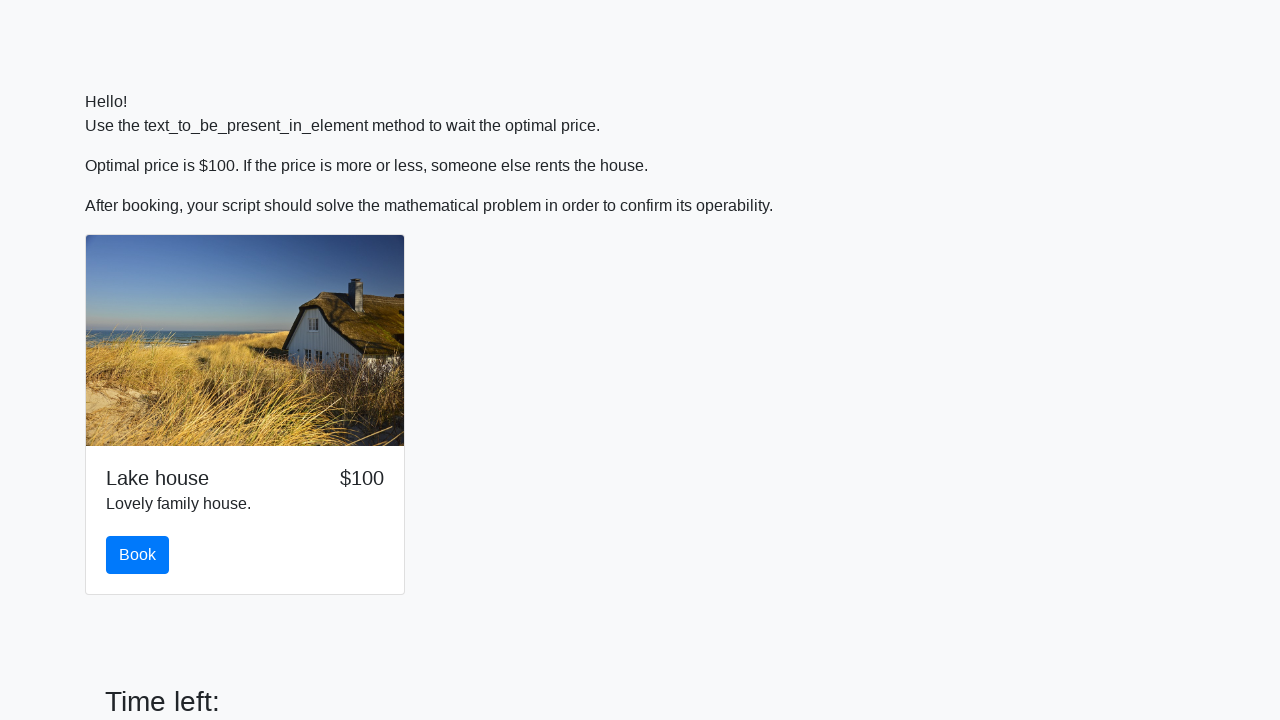

Scrolled down to reveal math problem
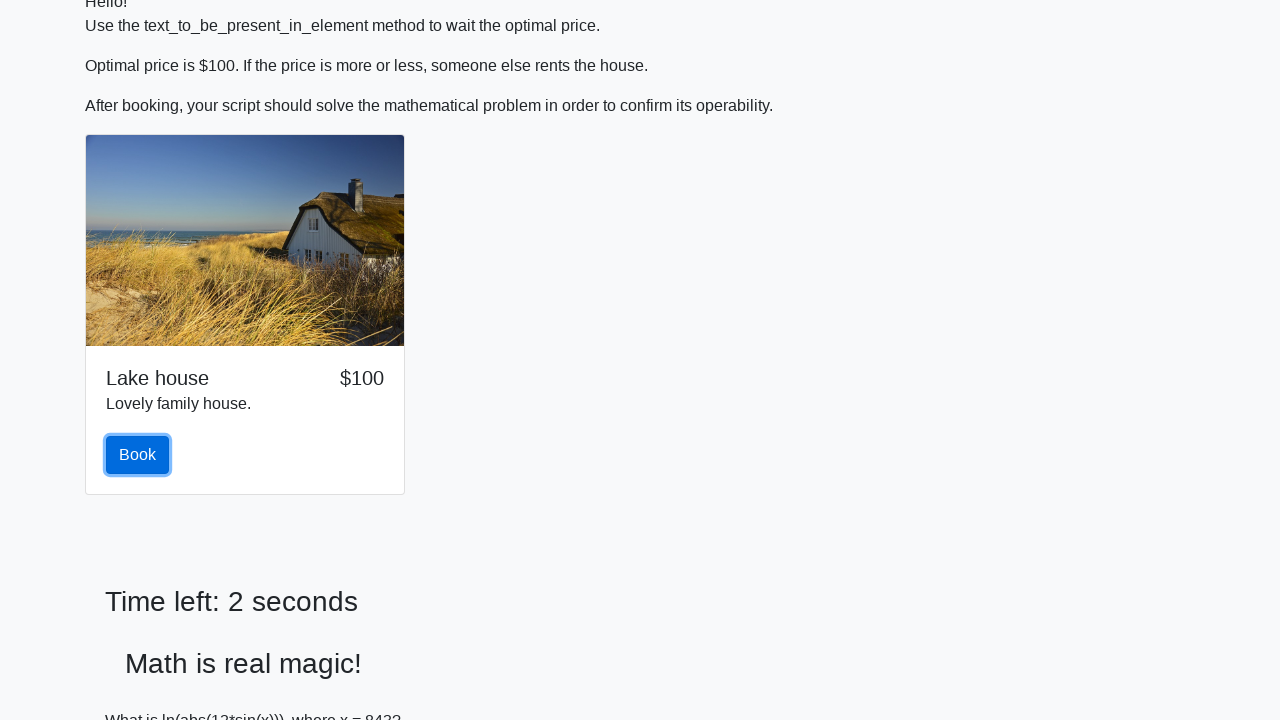

Extracted x value from page: 843
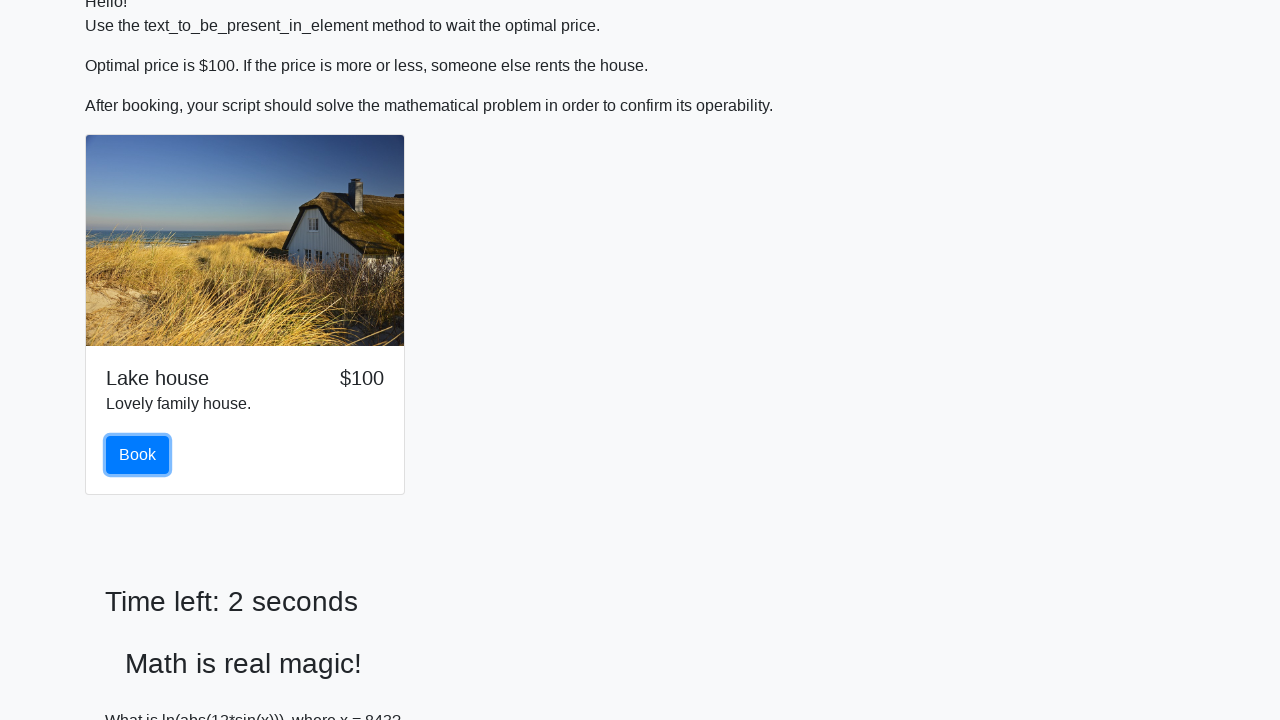

Calculated mathematical result: 2.344489421076967
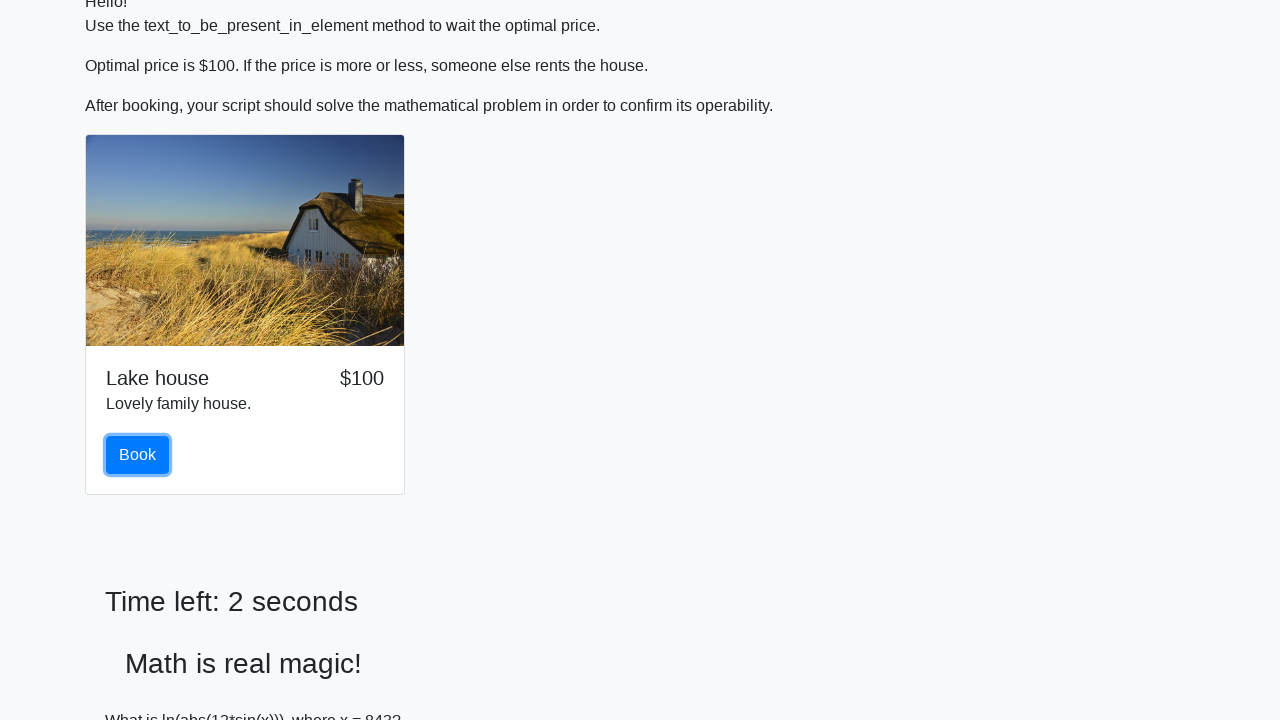

Filled answer field with calculated result on input
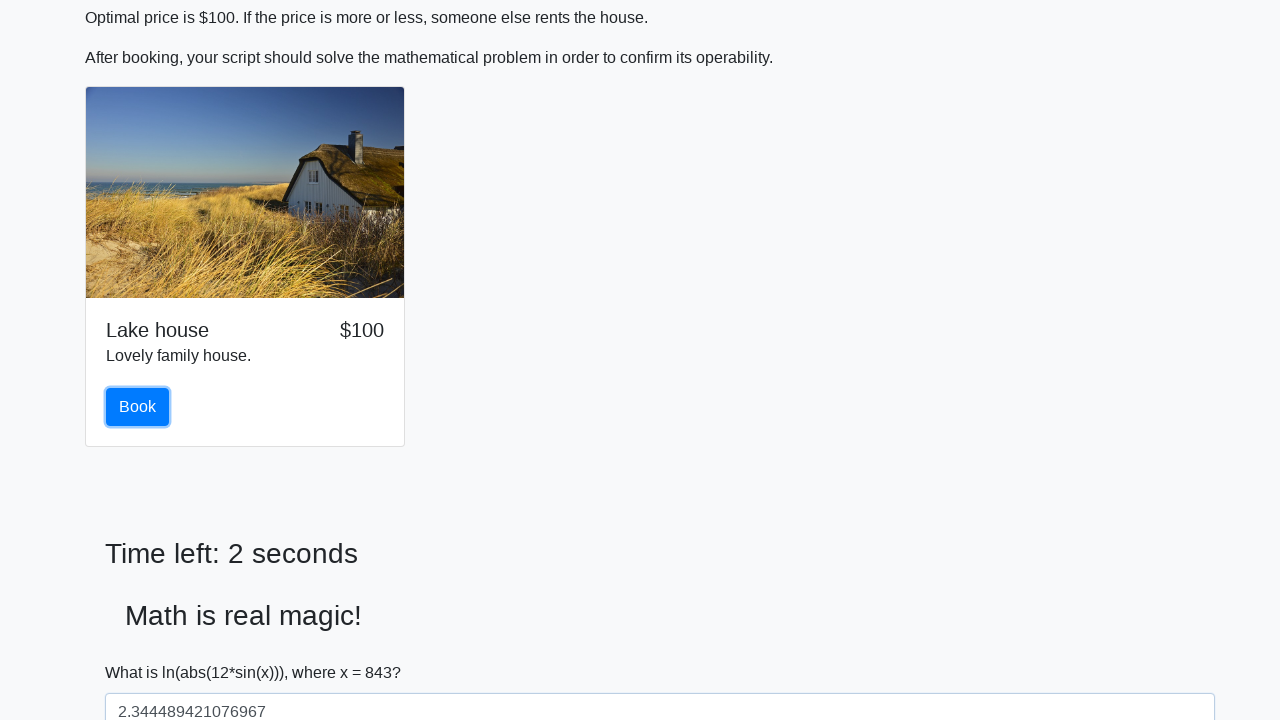

Clicked solve button to submit answer at (143, 651) on #solve
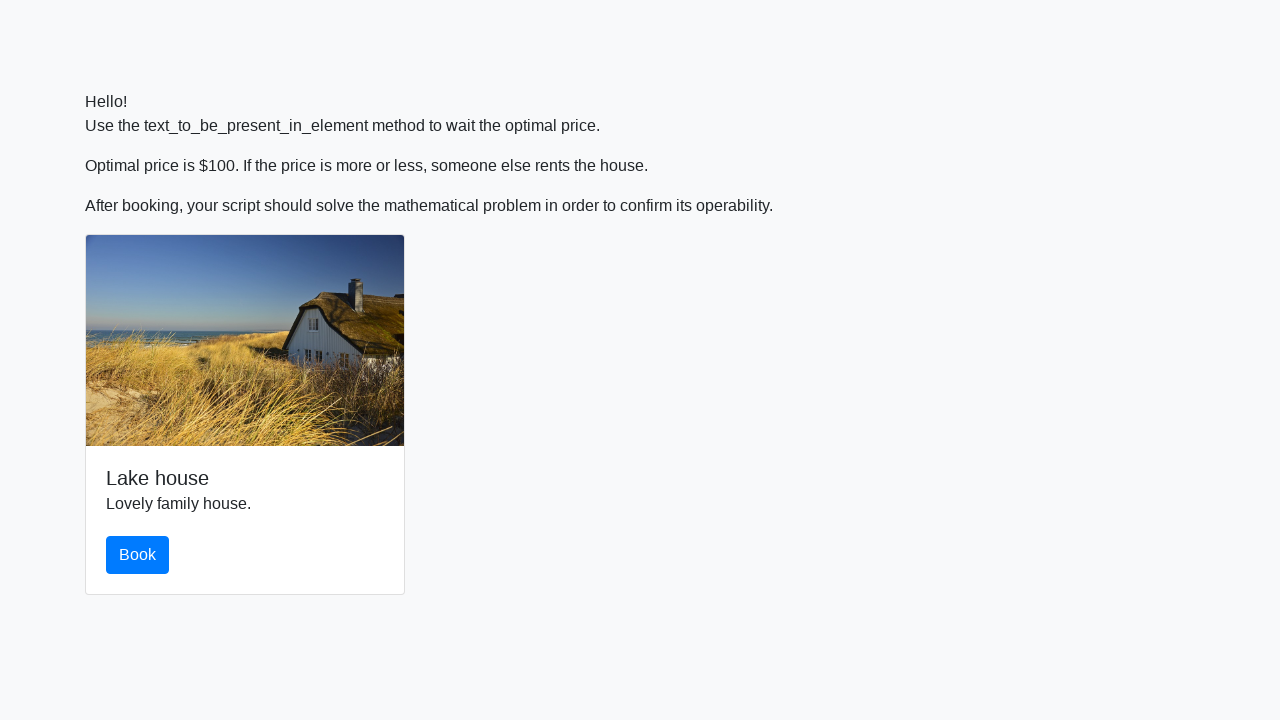

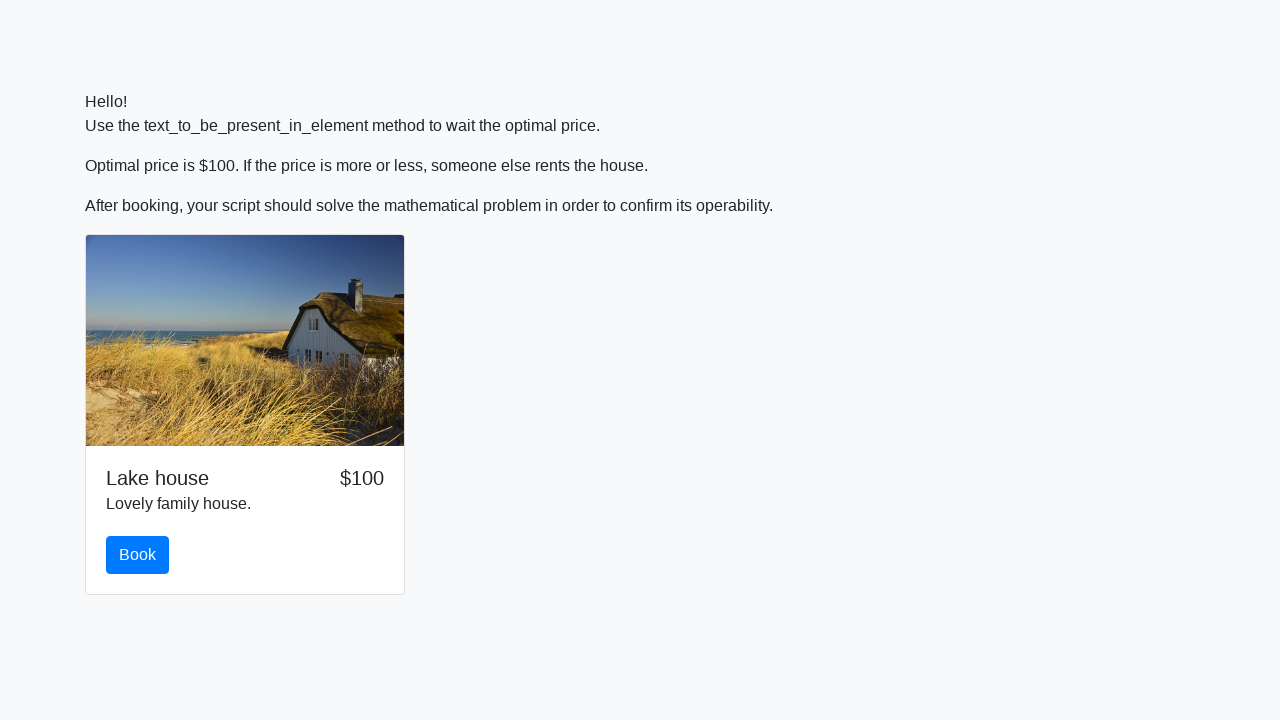